Tests an e-commerce site by searching for products containing "ber", adding them to cart, and applying a promo code

Starting URL: https://rahulshettyacademy.com/seleniumPractise/

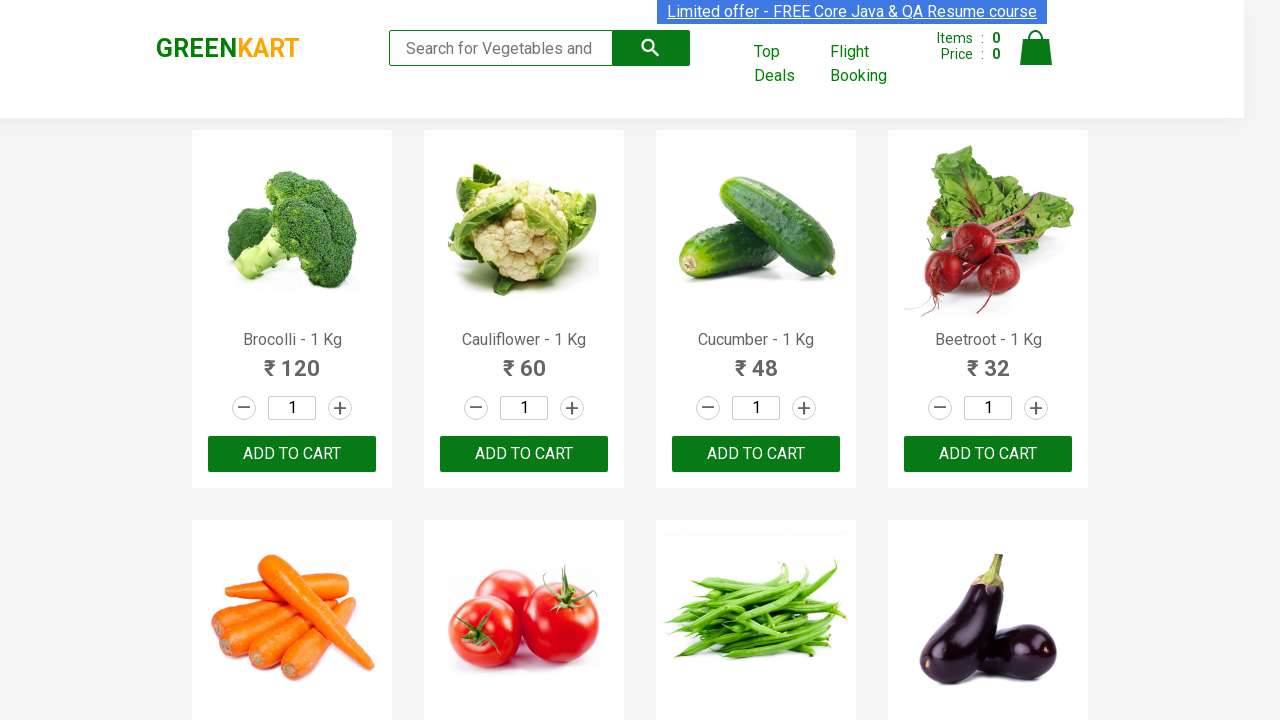

Filled search field with 'ber' on input[type='search']
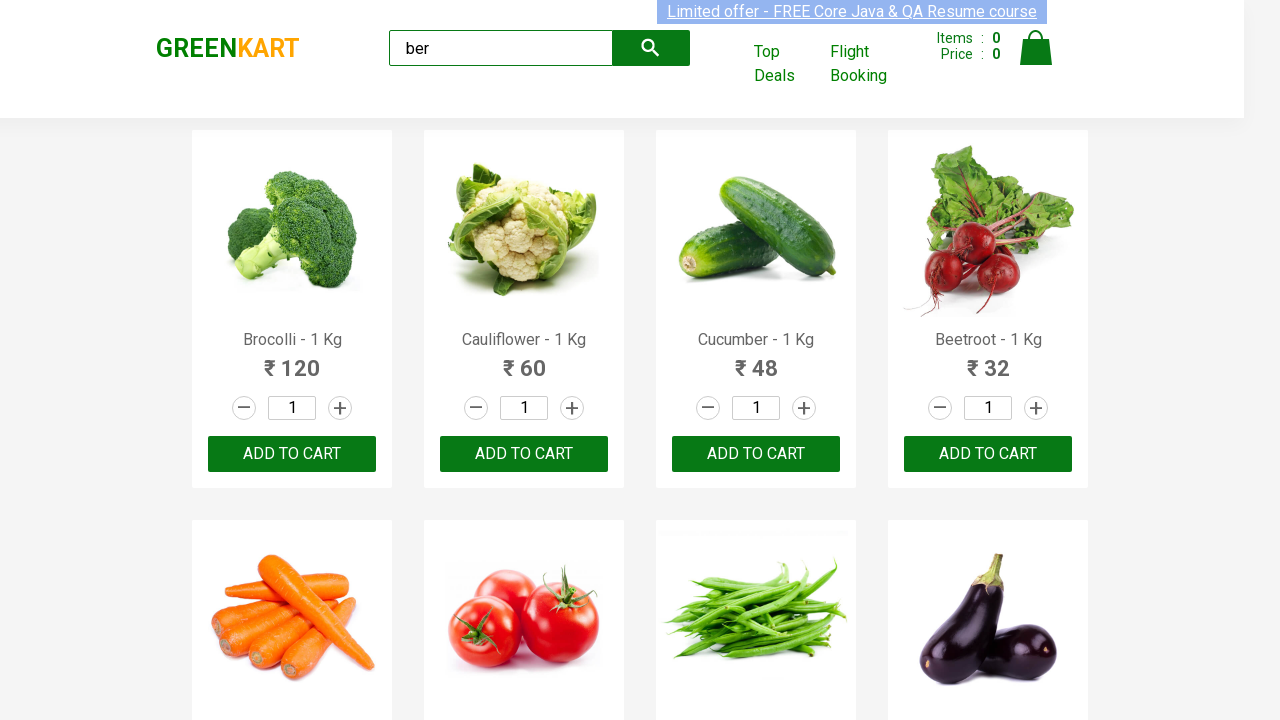

Waited for search results to filter
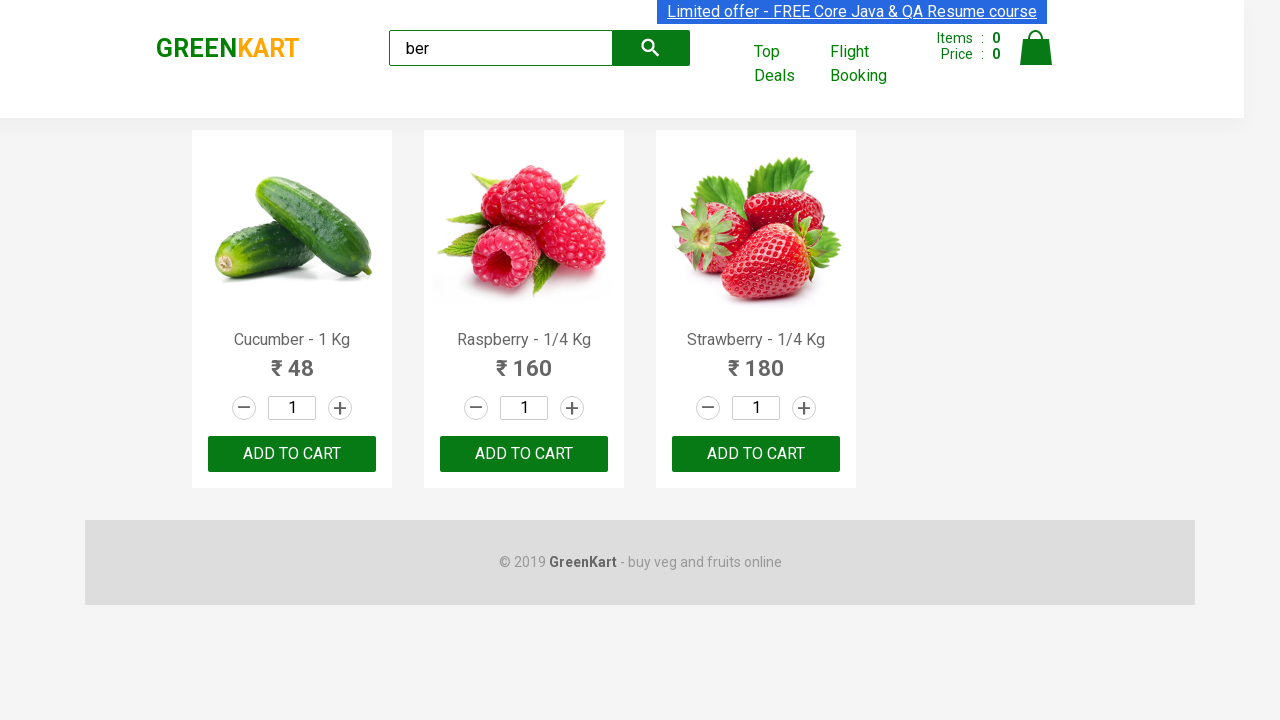

Retrieved all filtered products
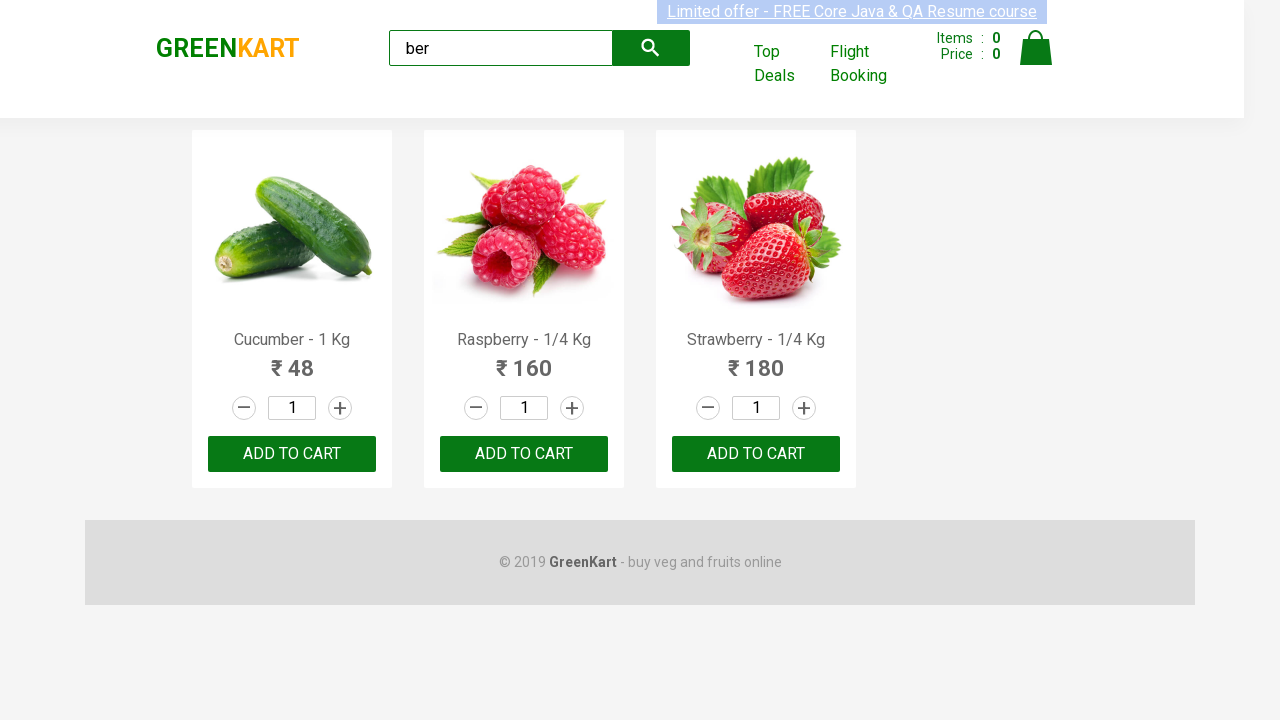

Verified that 3 products match the search
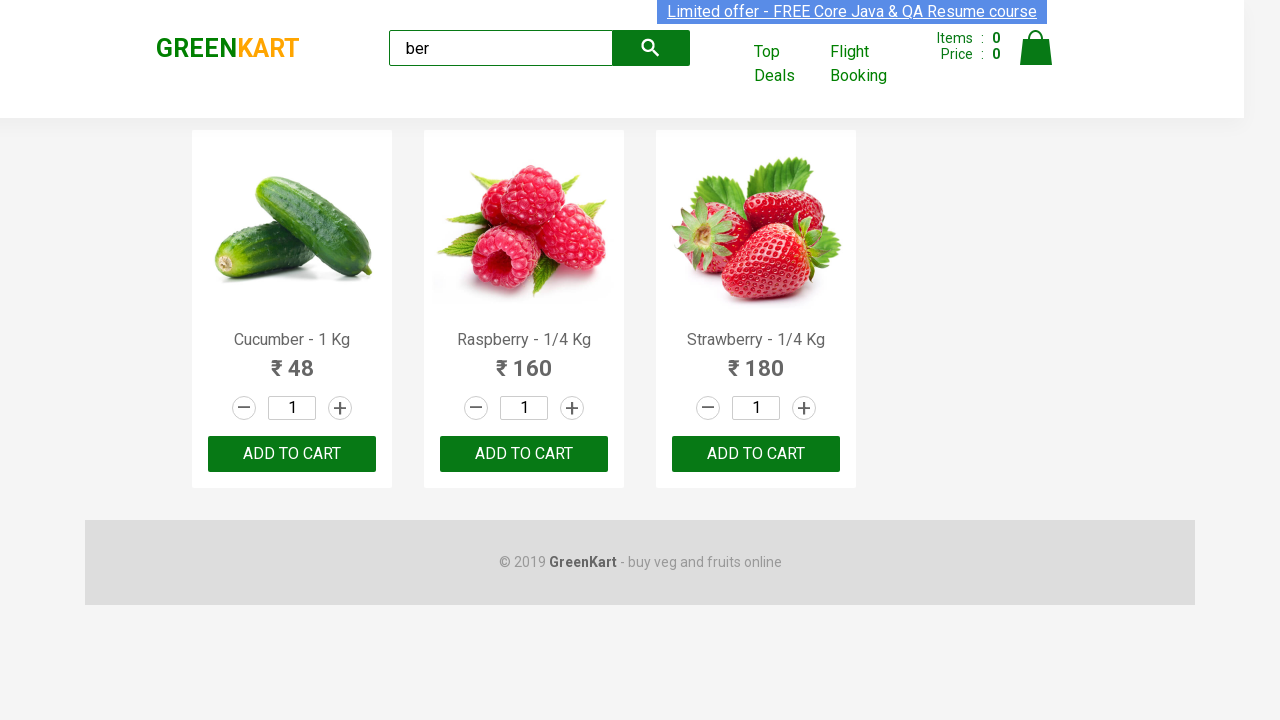

Clicked 'Add to Cart' button for a product at (292, 454) on xpath=//div[@class='product-action']/button >> nth=0
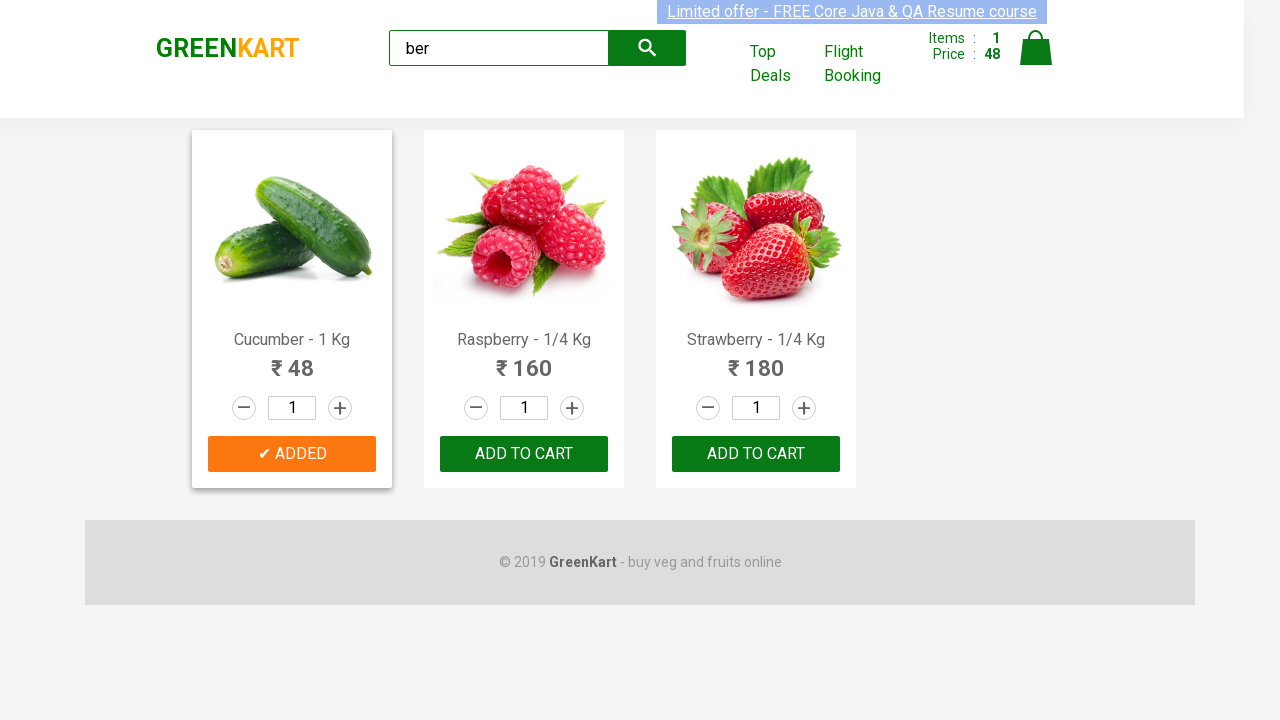

Clicked 'Add to Cart' button for a product at (524, 454) on xpath=//div[@class='product-action']/button >> nth=1
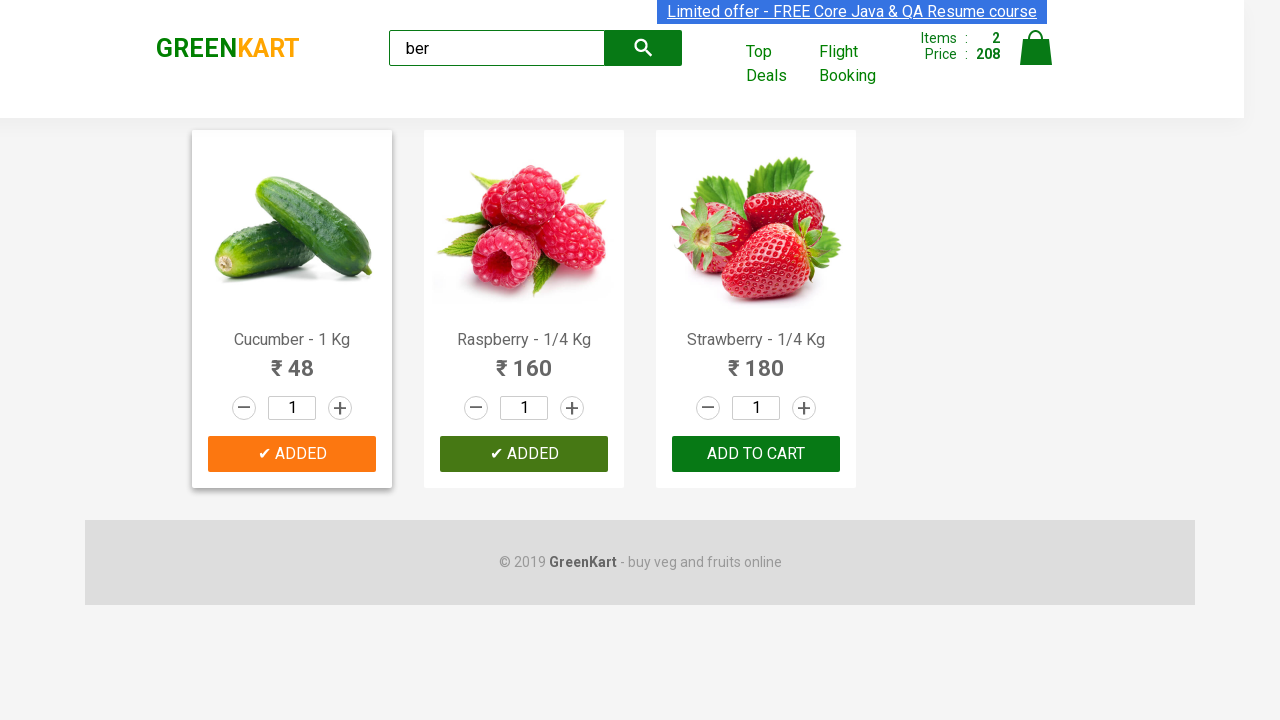

Clicked 'Add to Cart' button for a product at (756, 454) on xpath=//div[@class='product-action']/button >> nth=2
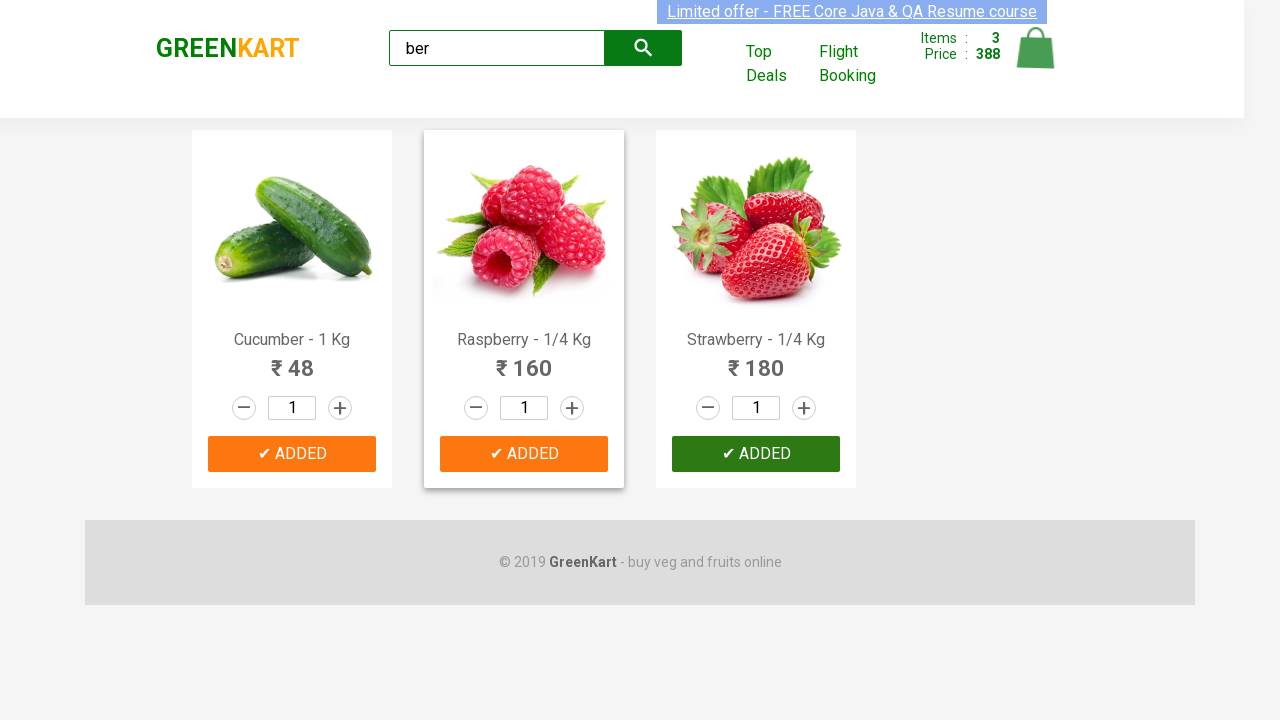

Clicked cart icon to open cart at (1036, 48) on img[alt='Cart']
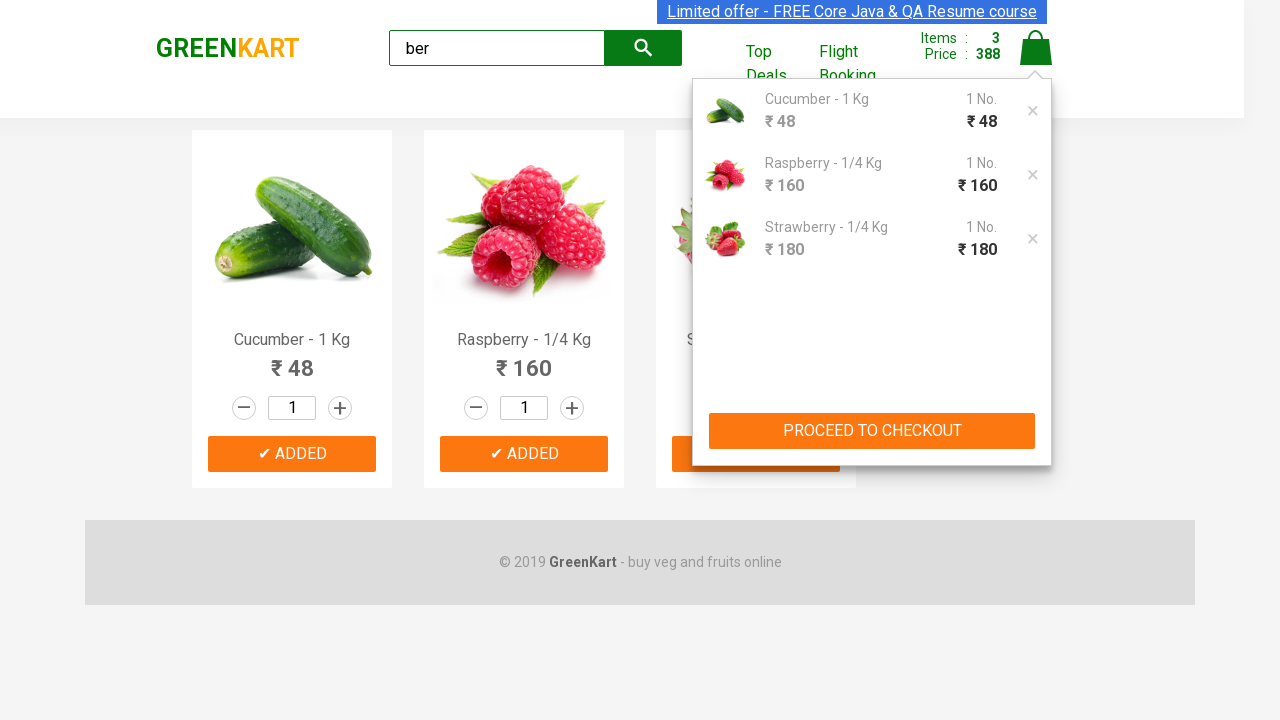

Clicked button to proceed to checkout at (872, 431) on xpath=//div[@class='action-block']/button
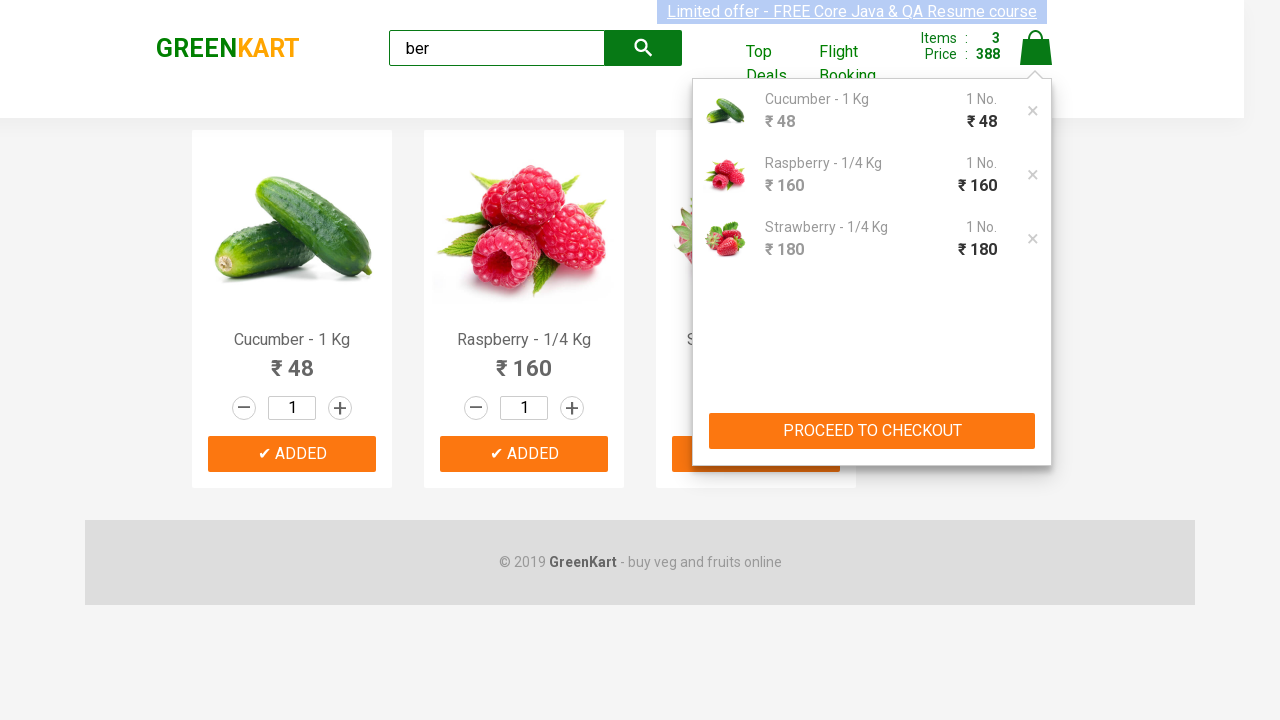

Filled promo code field with 'rahulshettyacademy' on .promocode
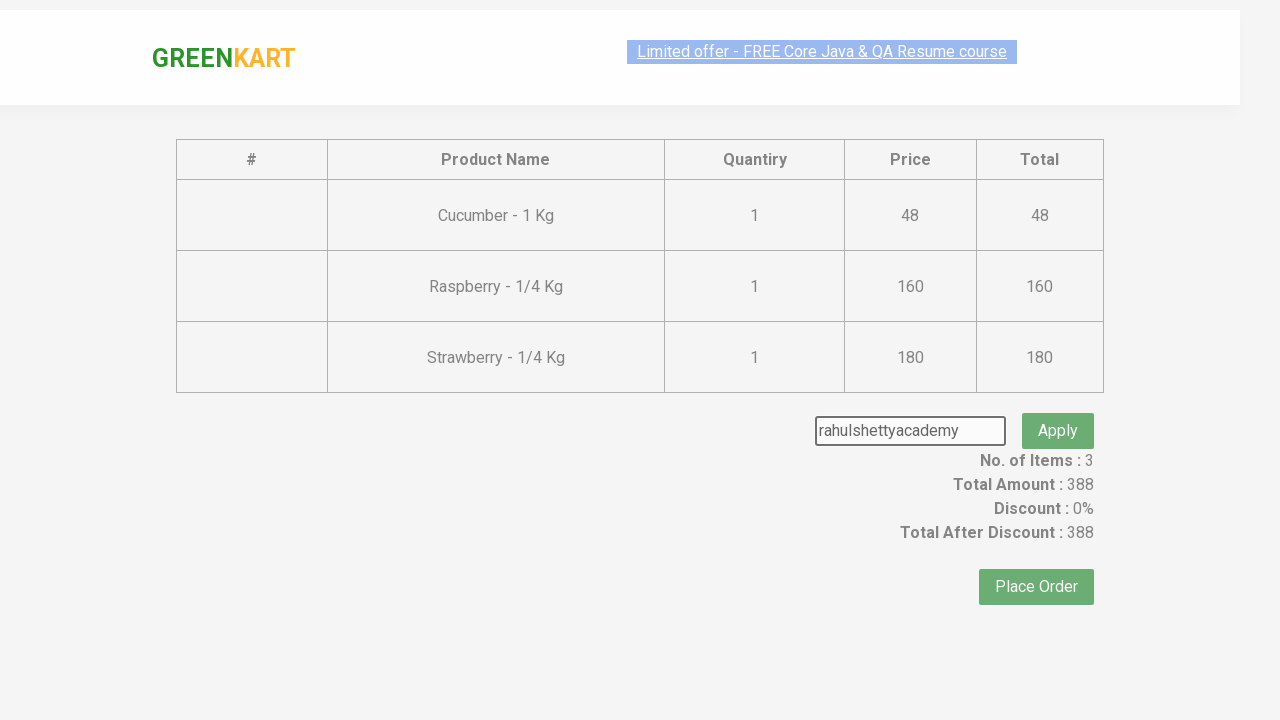

Clicked promo code apply button at (1058, 406) on .promoBtn
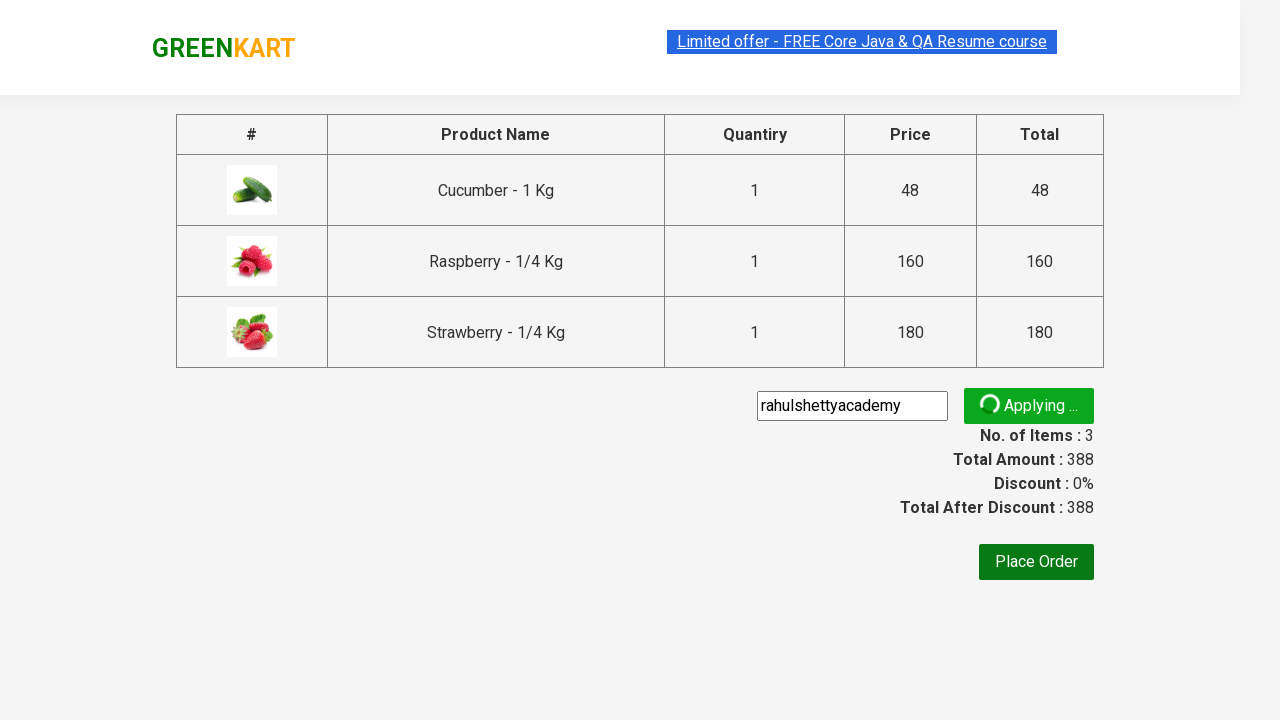

Promo code validation message appeared
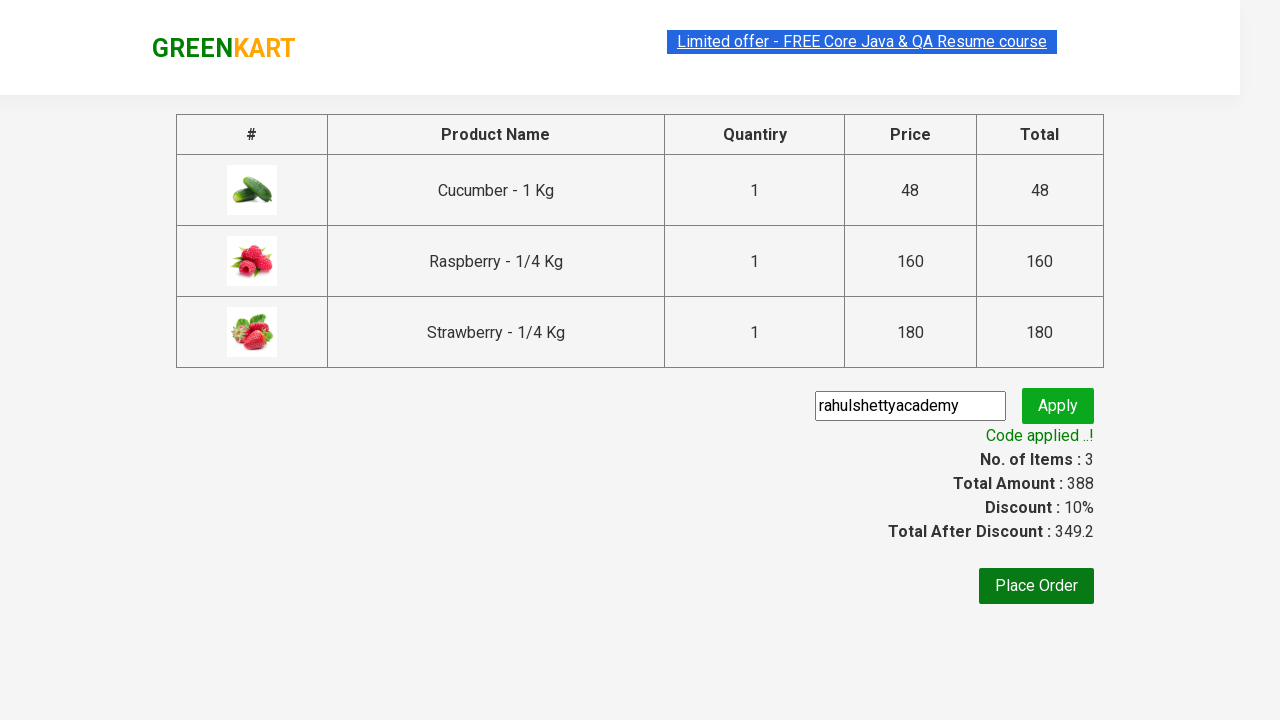

Retrieved promo code validation message: Code applied ..!
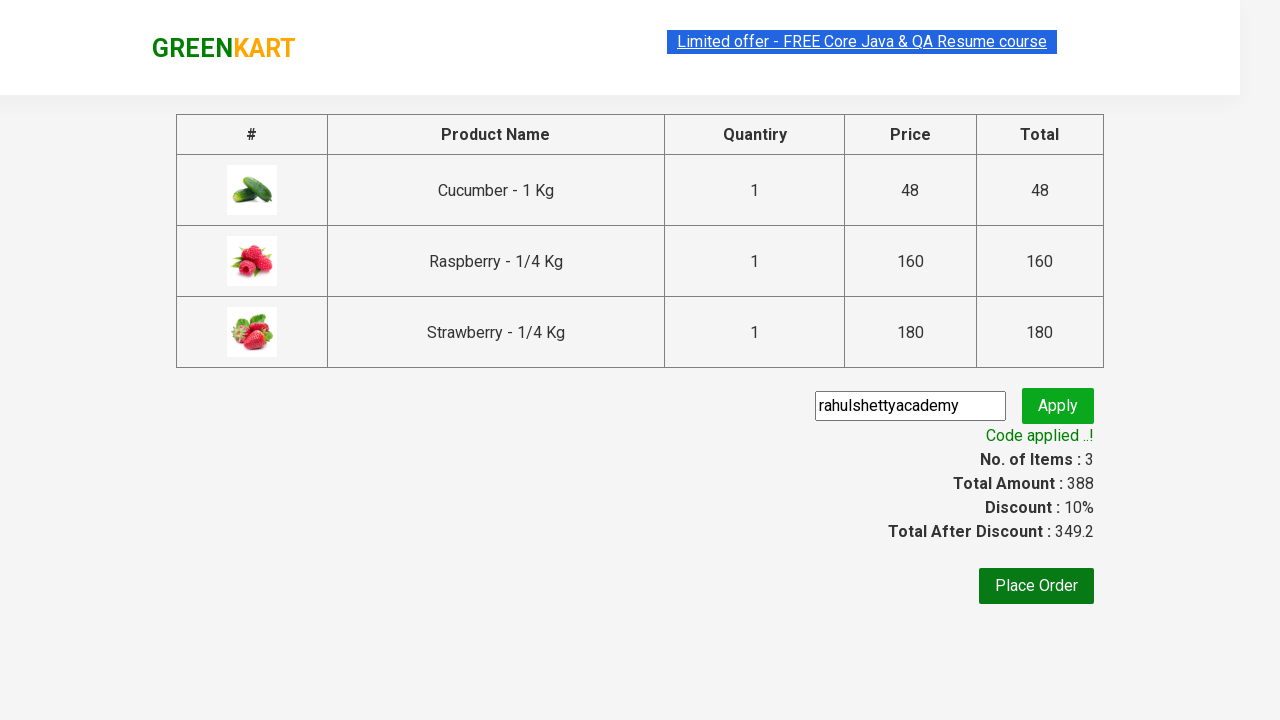

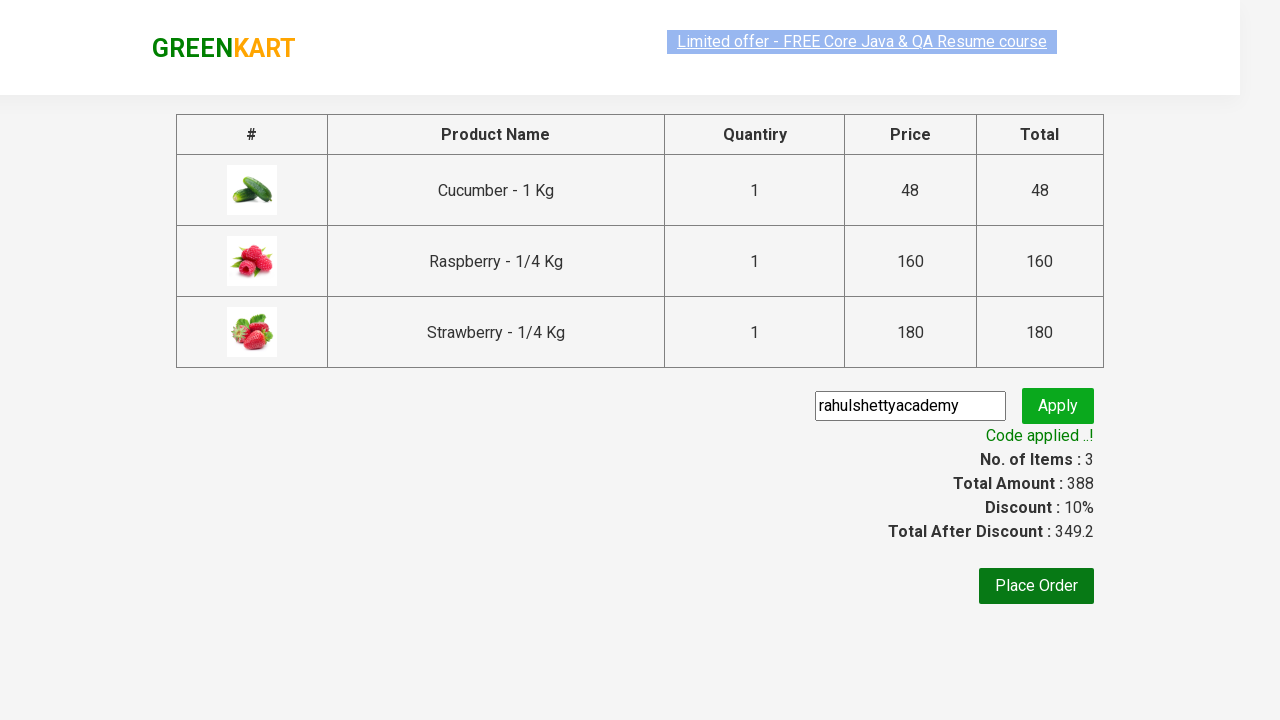